Tests keyboard key press functionality by sending the space key to an element and then using the Action Builder to send the left arrow key, verifying that the page correctly displays which key was pressed.

Starting URL: http://the-internet.herokuapp.com/key_presses

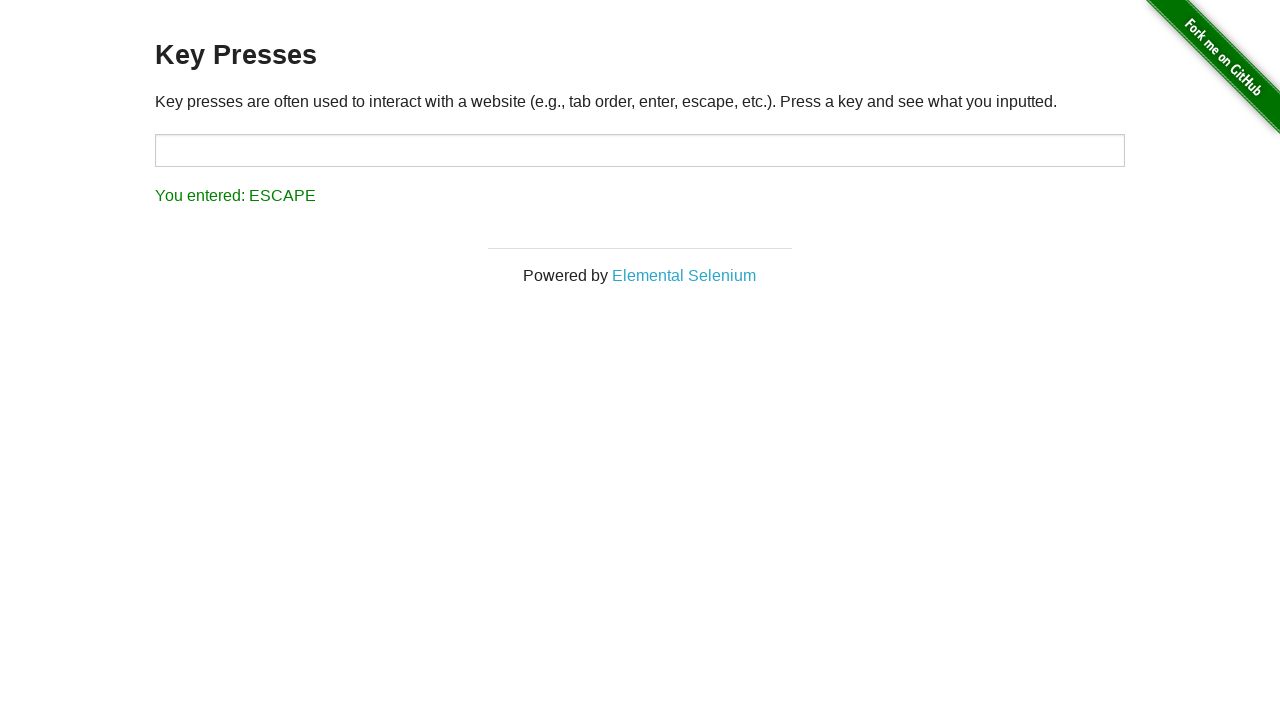

Pressed Space key on target element on #target
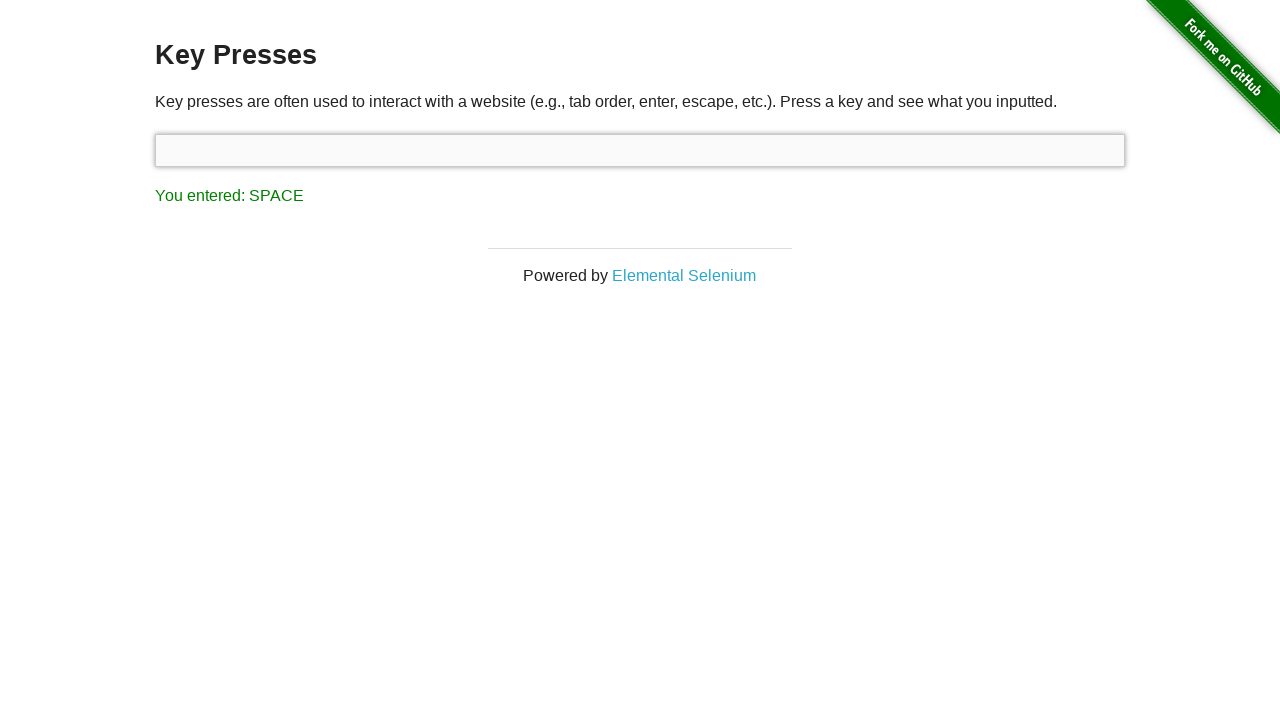

Result element appeared after Space key press
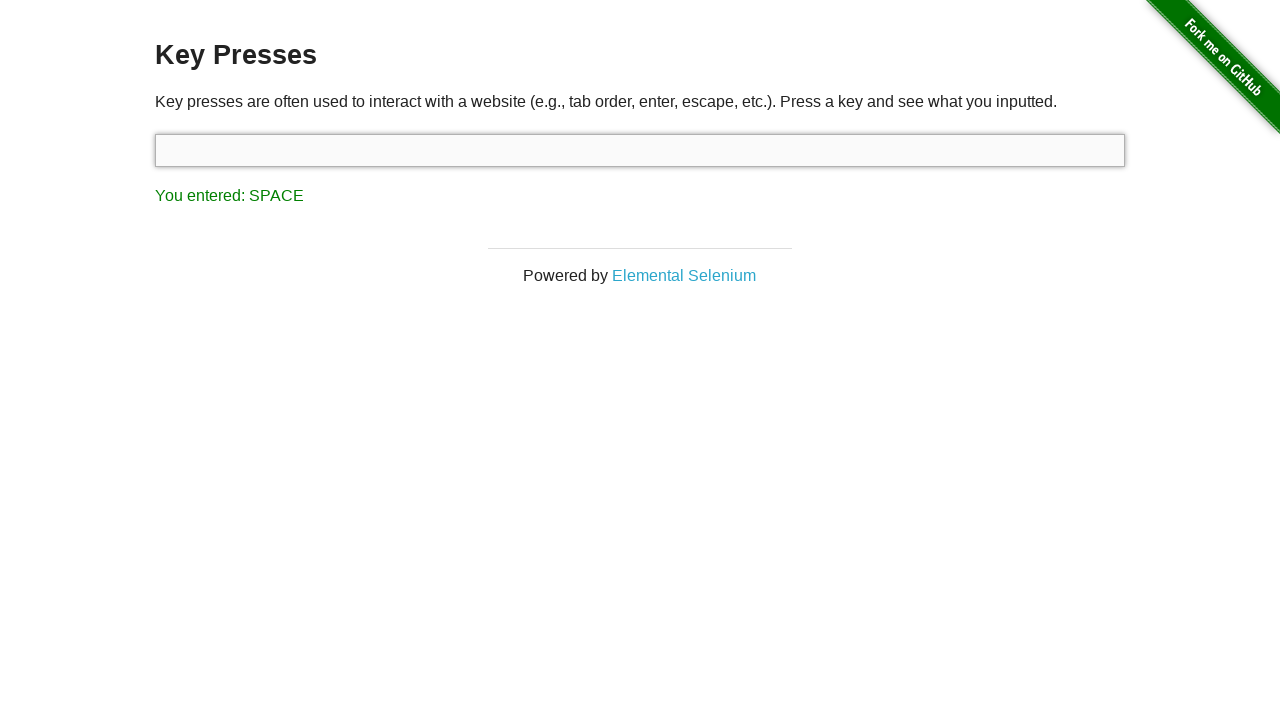

Retrieved result text content
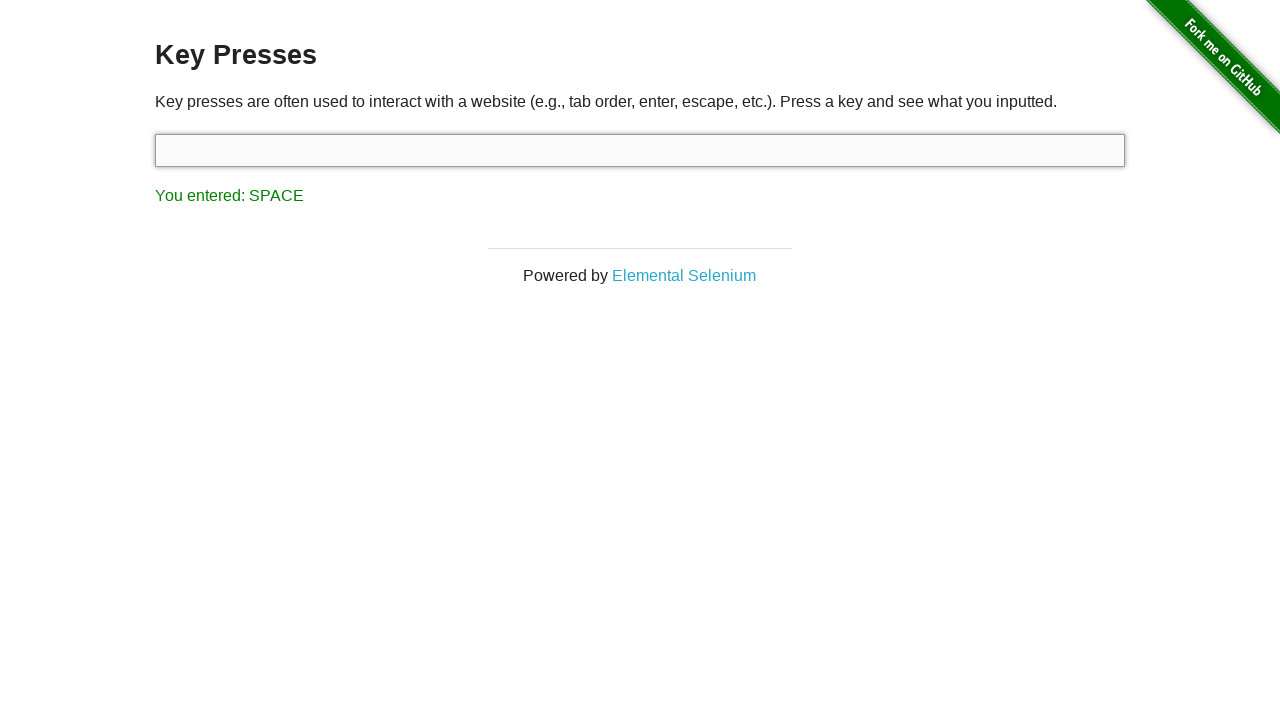

Verified that Space key press was correctly displayed
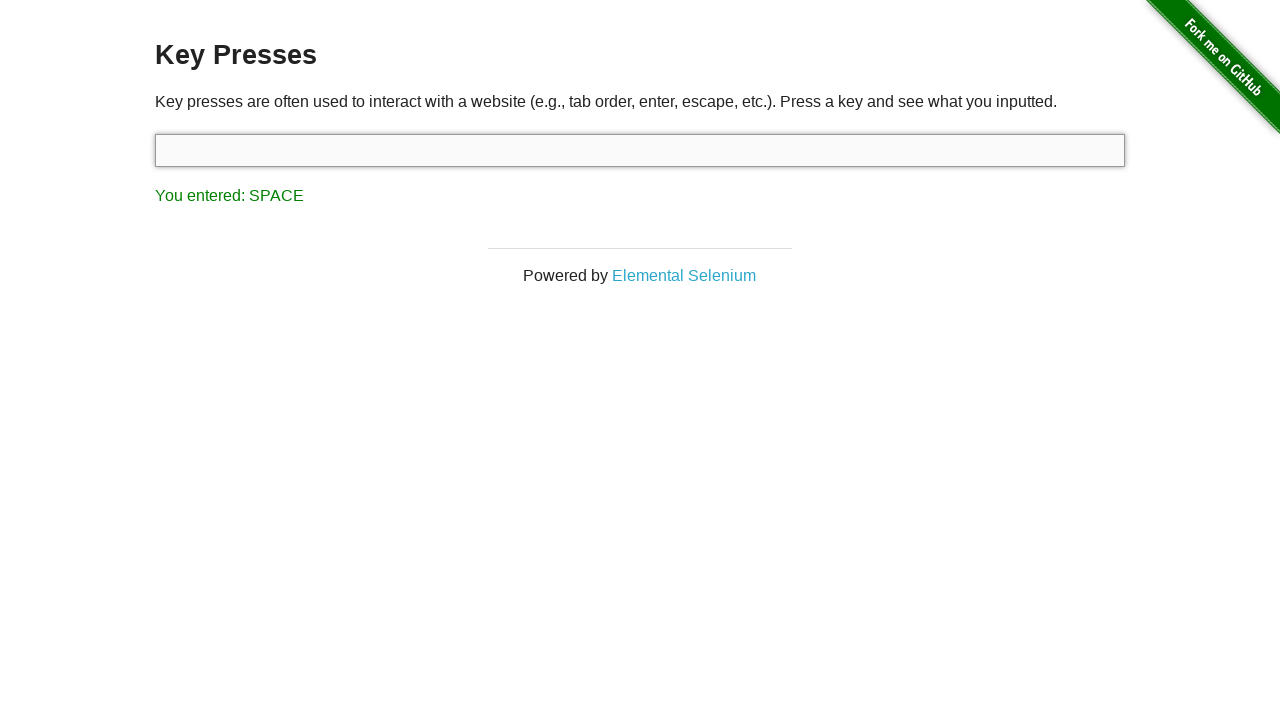

Pressed Left arrow key using keyboard
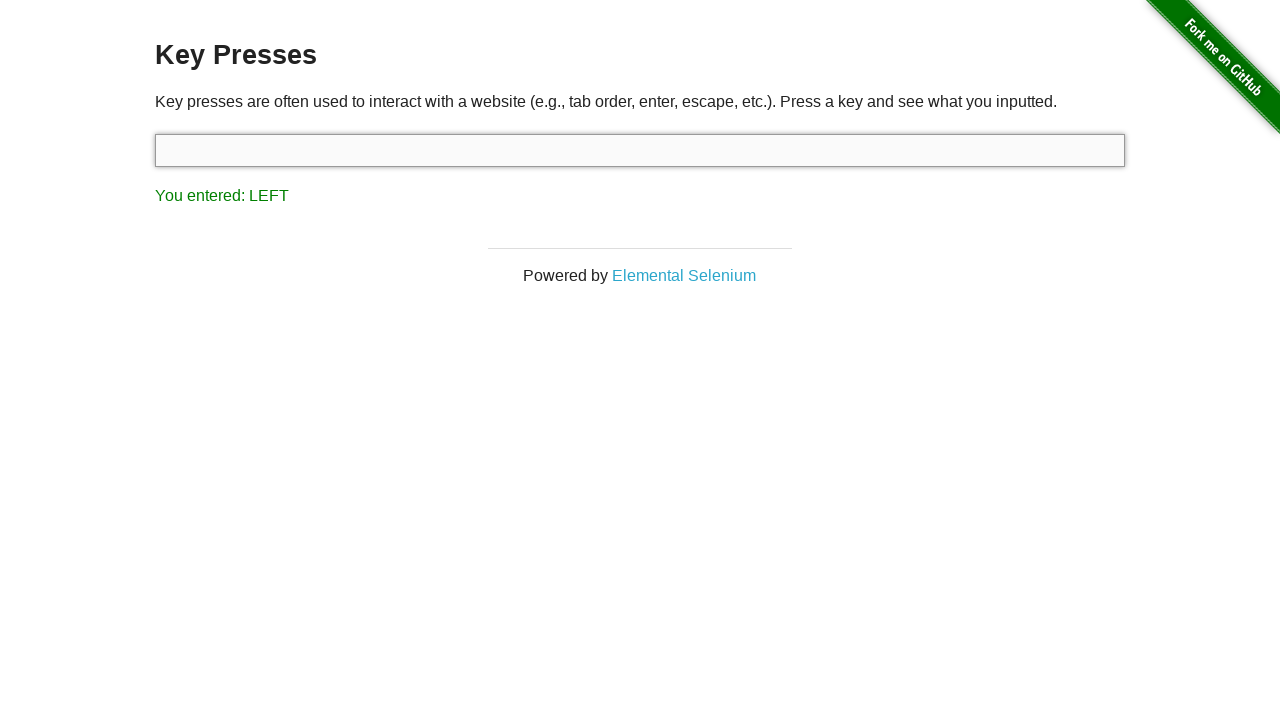

Retrieved updated result text content
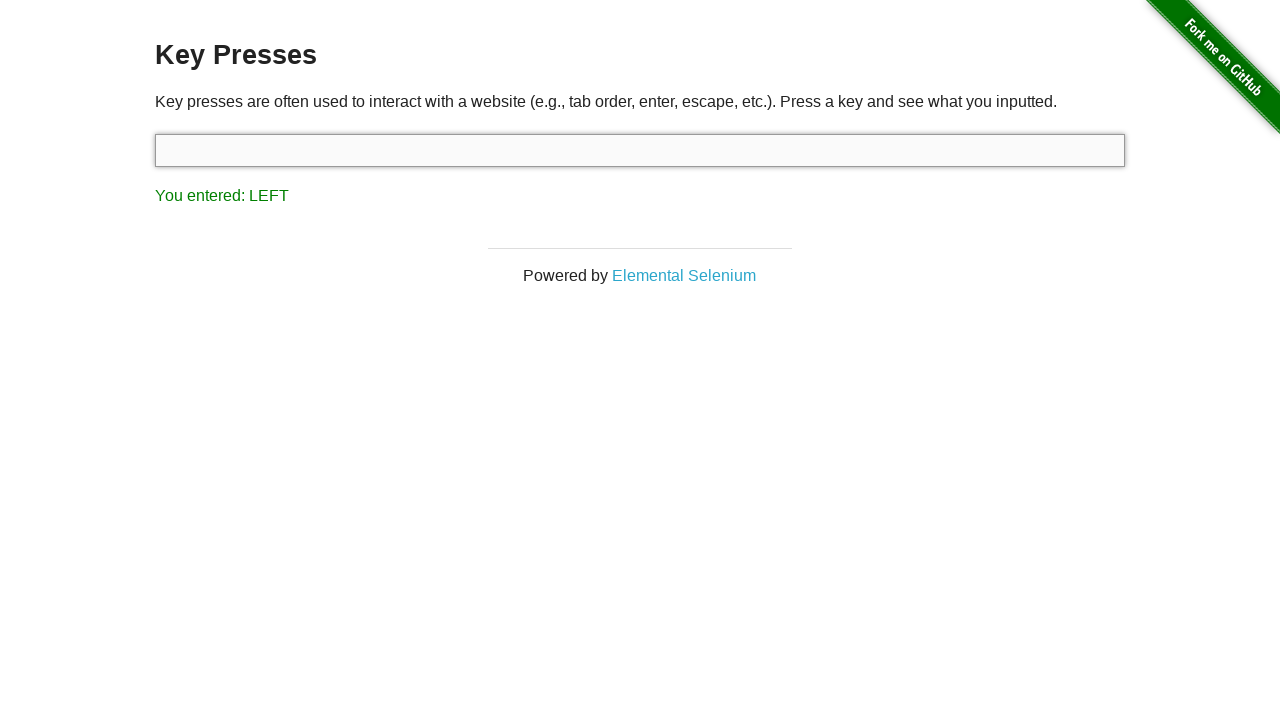

Verified that Left arrow key press was correctly displayed
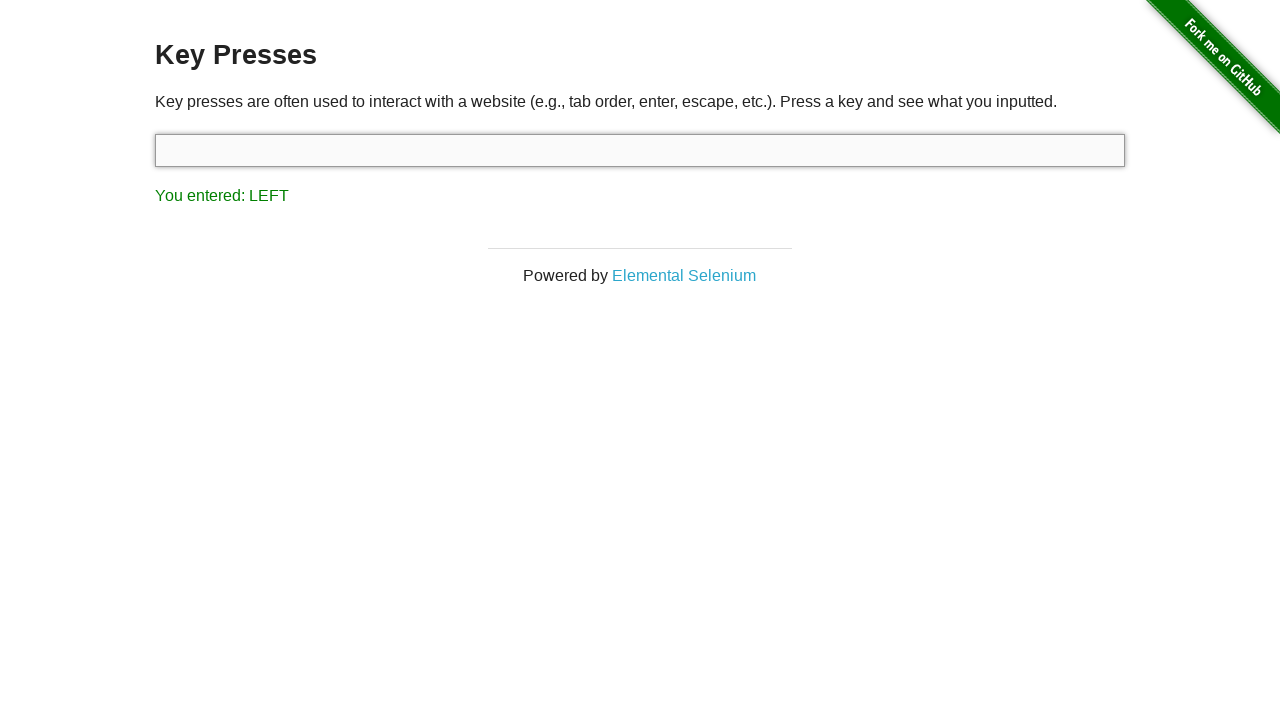

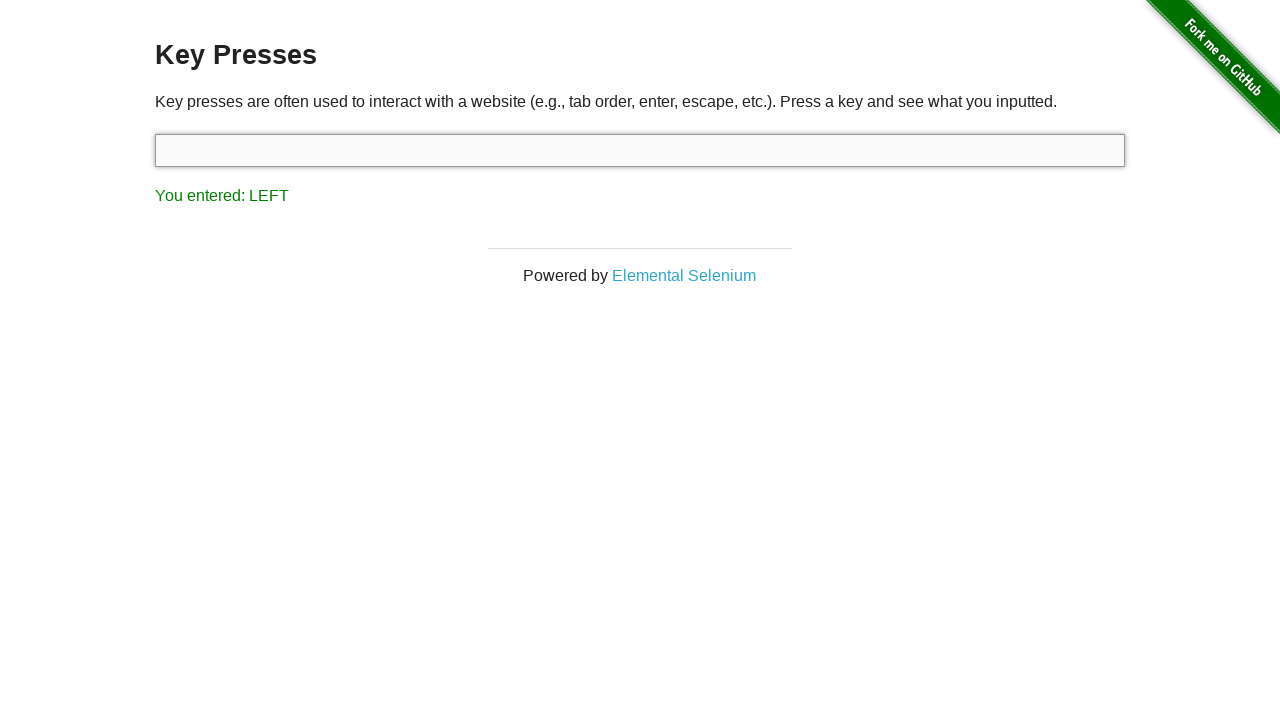